Navigates to a fake landing page and modifies the h1 element text using JavaScript to simulate a visual change.

Starting URL: https://www.ultimateqa.com/fake-landing-page-small/

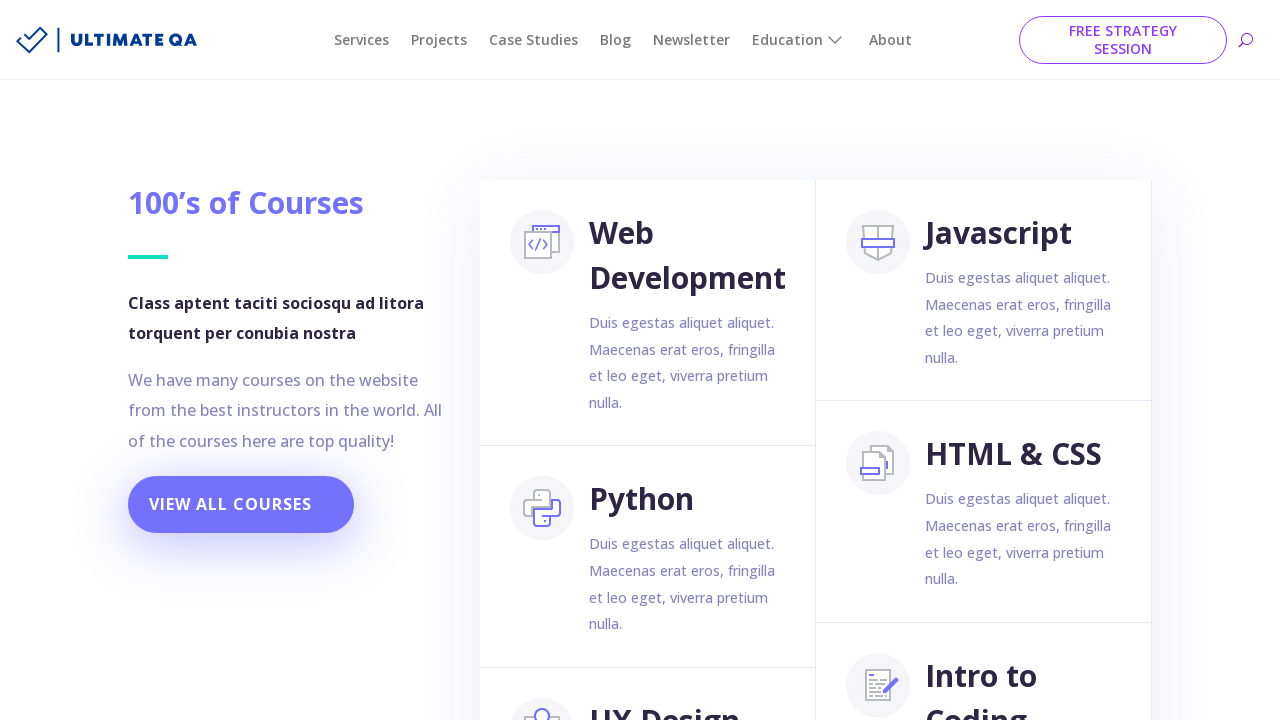

Navigated to fake landing page
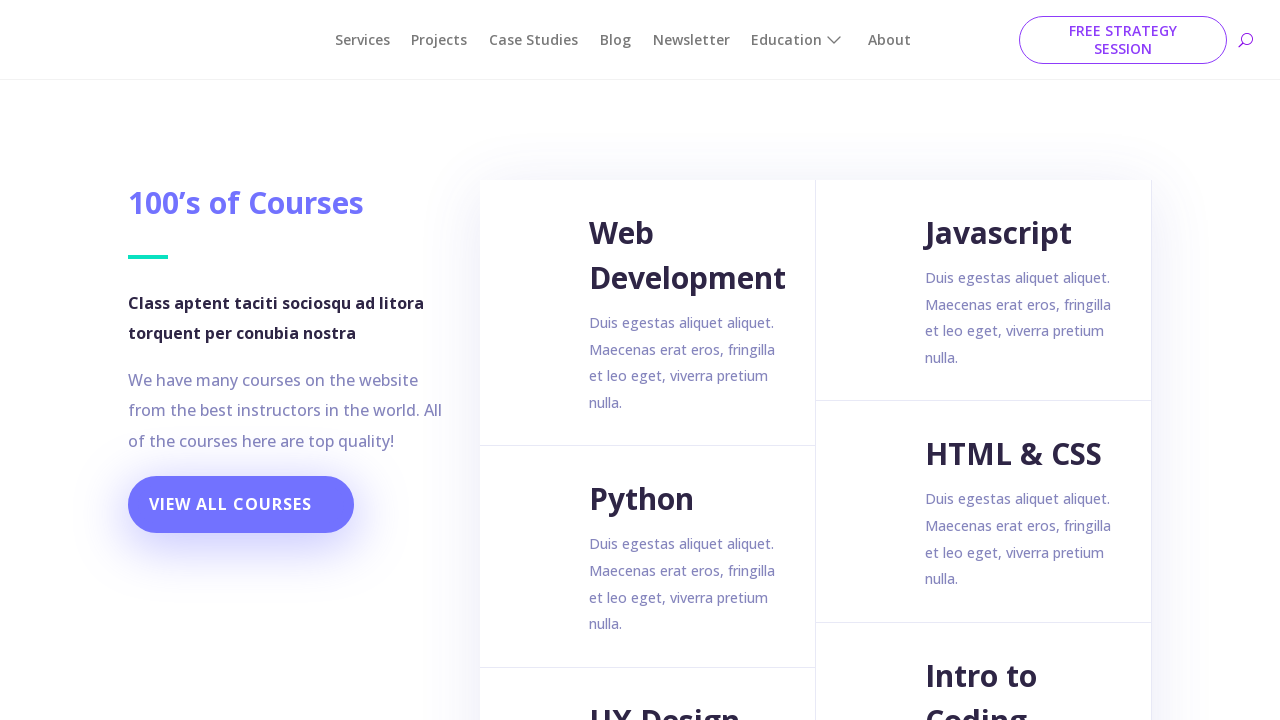

H1 element is present on the page
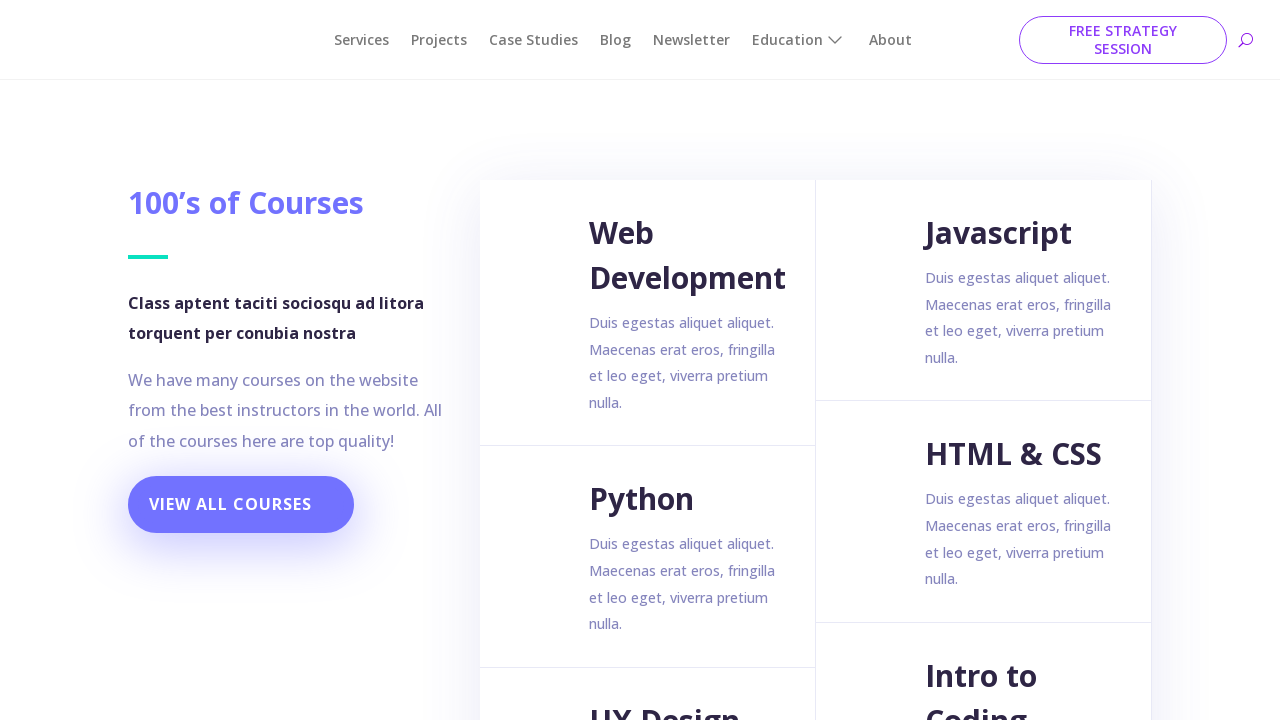

Modified h1 element text to "1000's of Courses" using JavaScript
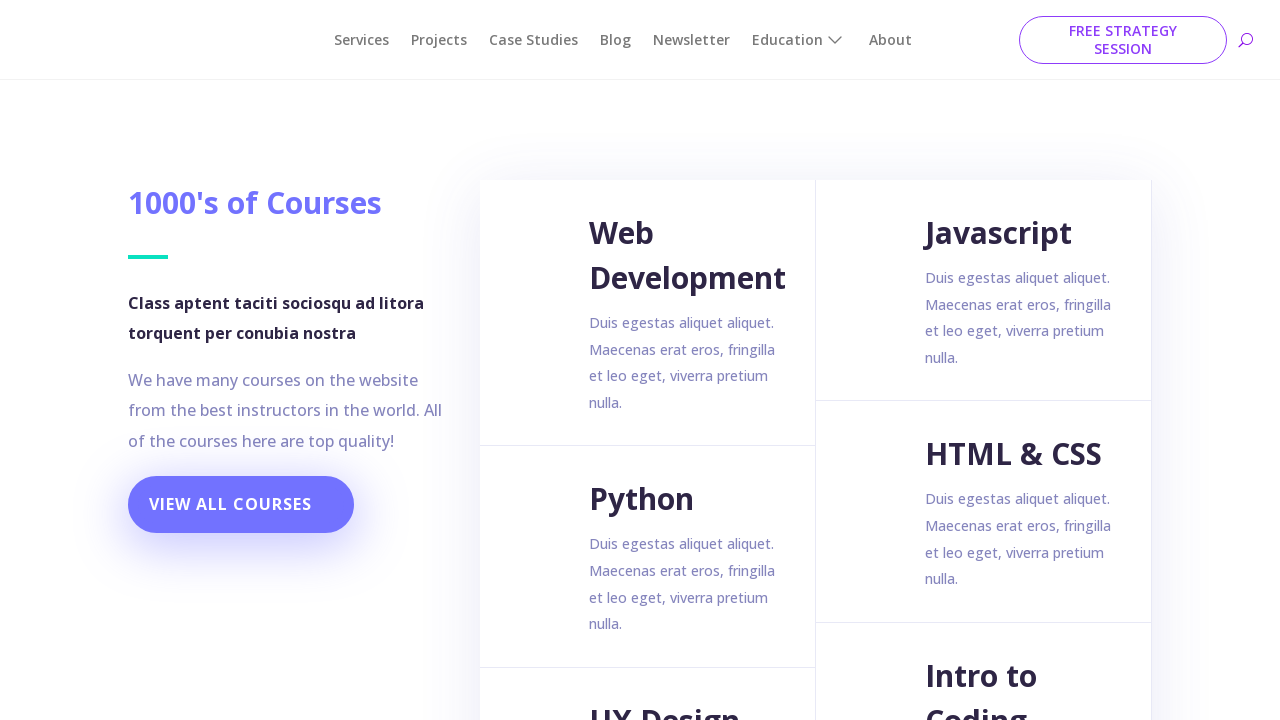

Verified h1 element text was successfully changed to "1000's of Courses"
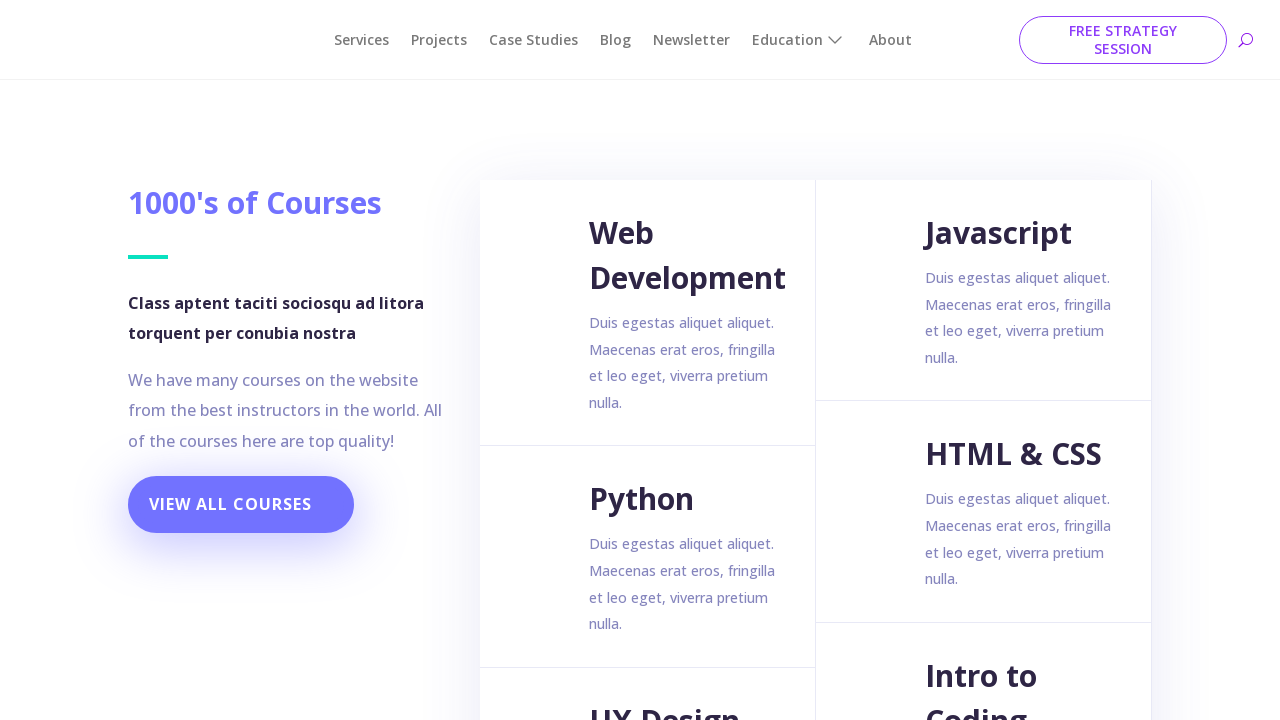

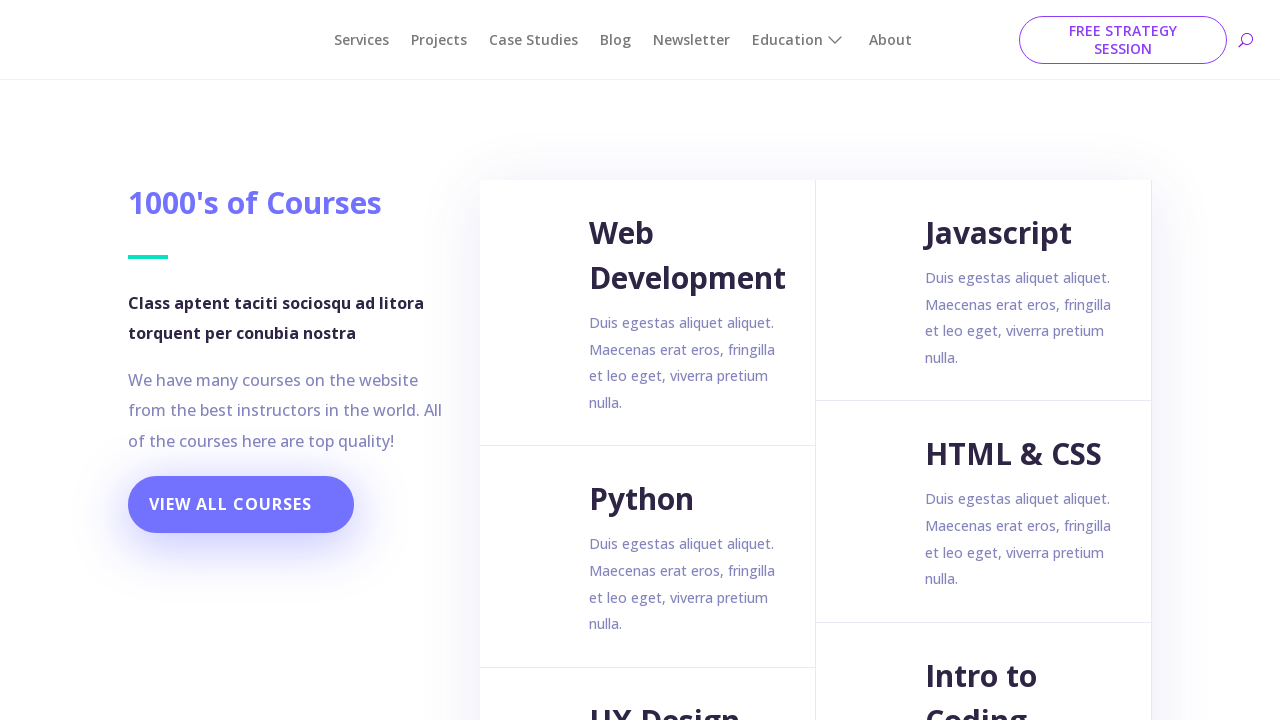